Tests multi-window browser automation by opening a new window, navigating to a second site to retrieve a course name, then switching back to the original window and filling that name into a form field.

Starting URL: https://rahulshettyacademy.com/angularpractice/

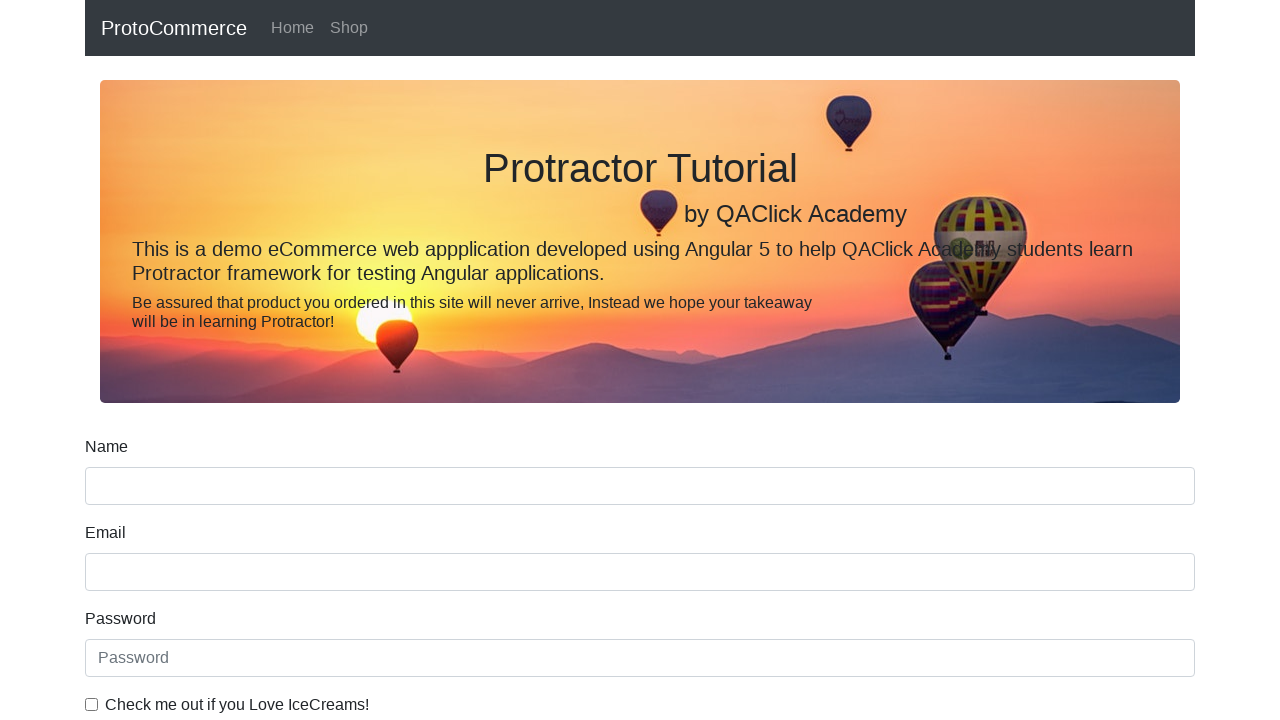

Opened a new browser window/tab
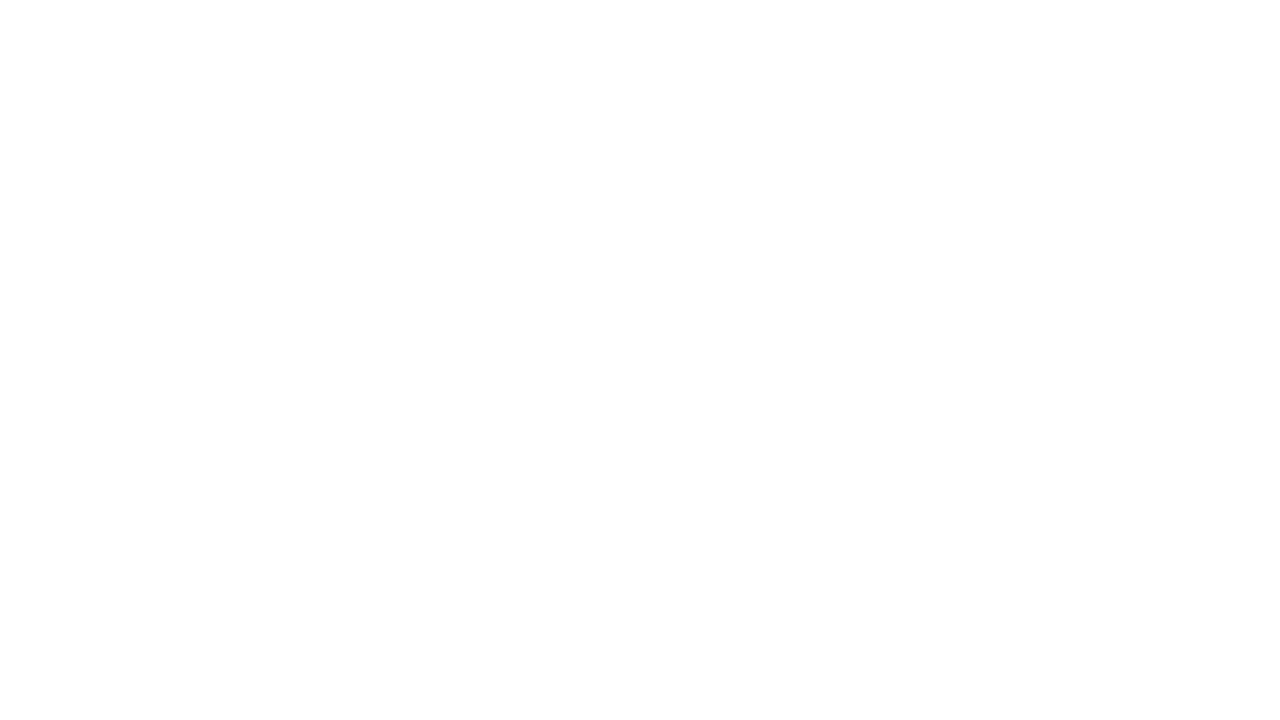

Navigated to https://rahulshettyacademy.com/ in new window
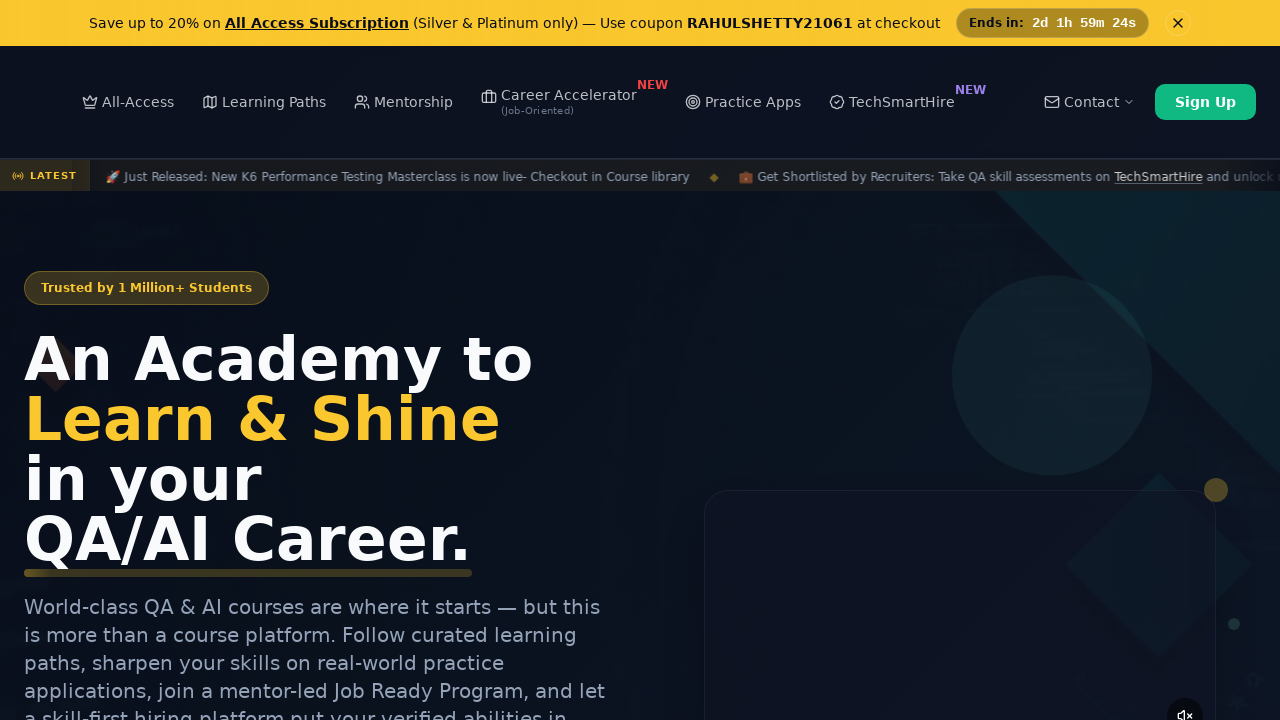

Waited for course links to load on secondary site
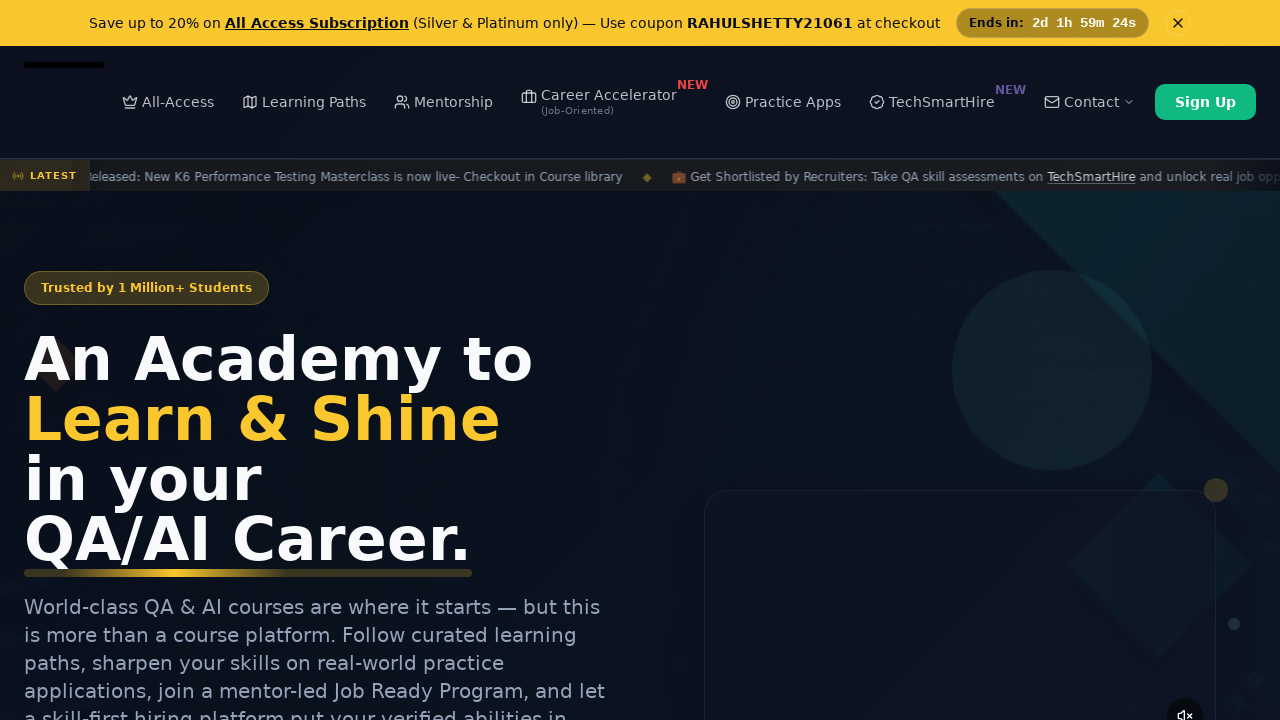

Located all course link elements
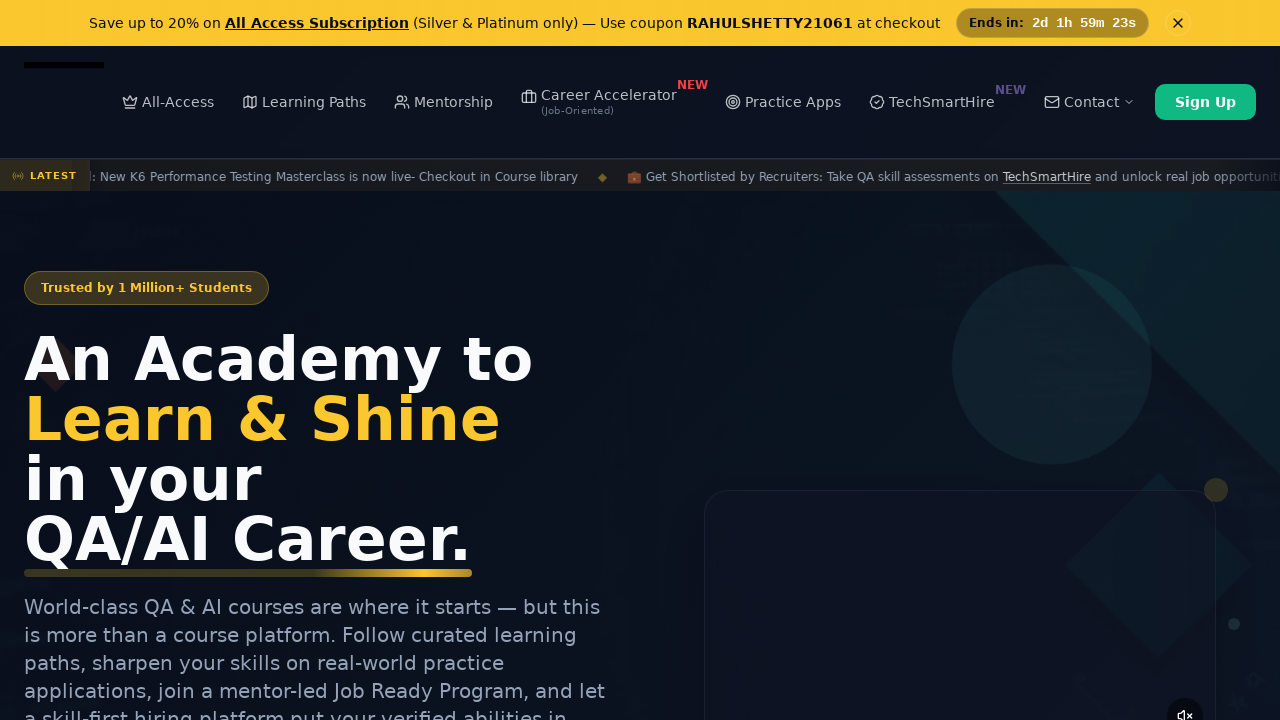

Retrieved course name from second link: 'Playwright Testing'
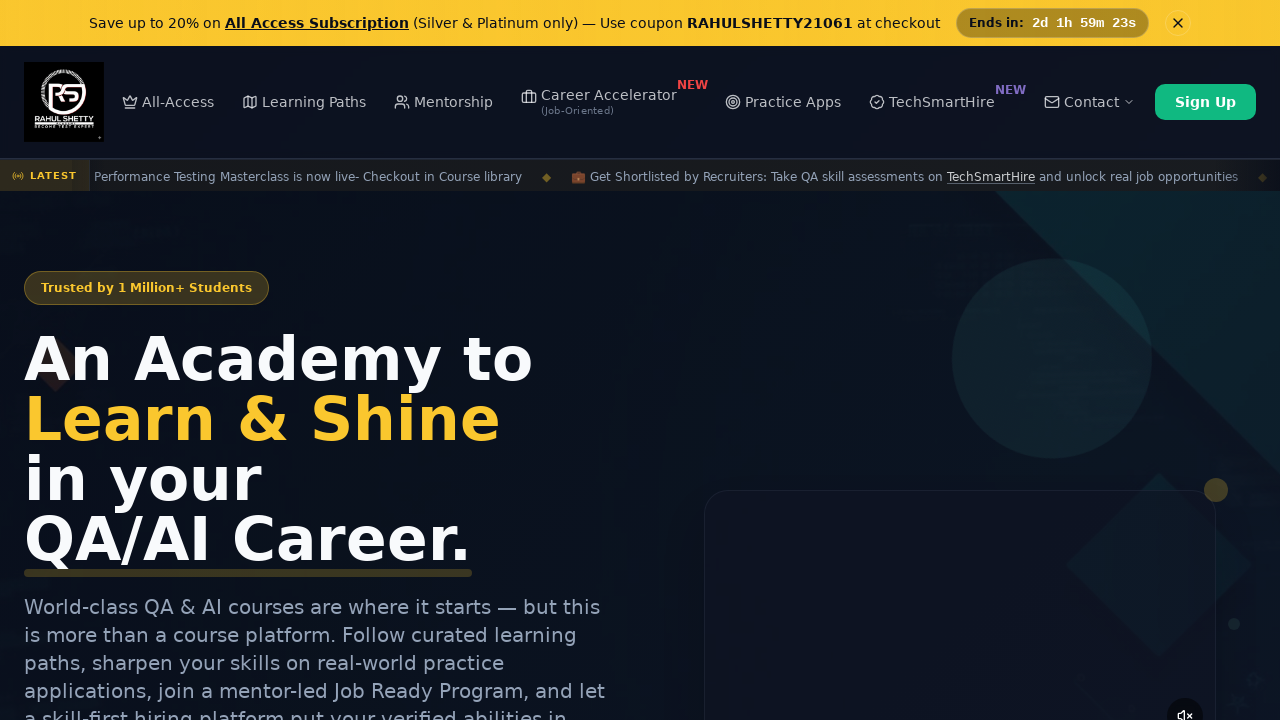

Filled course name 'Playwright Testing' into name field on original page on input[name='name']
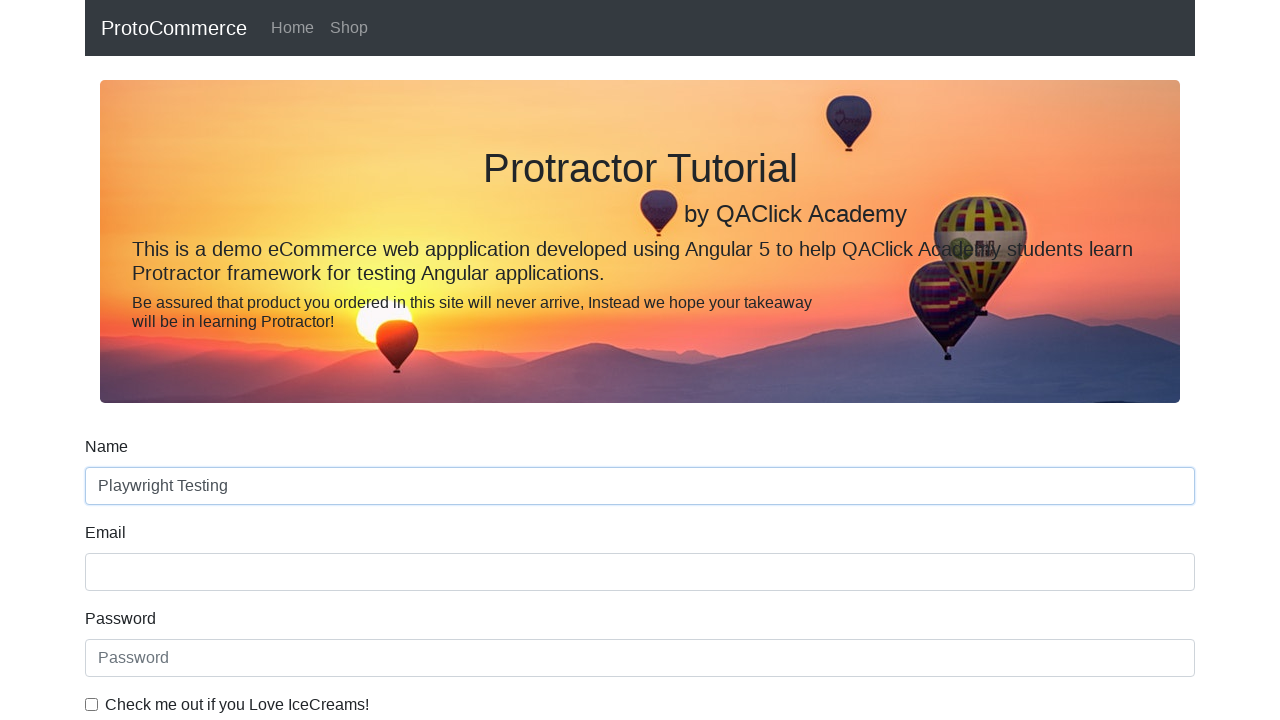

Closed the secondary window/tab
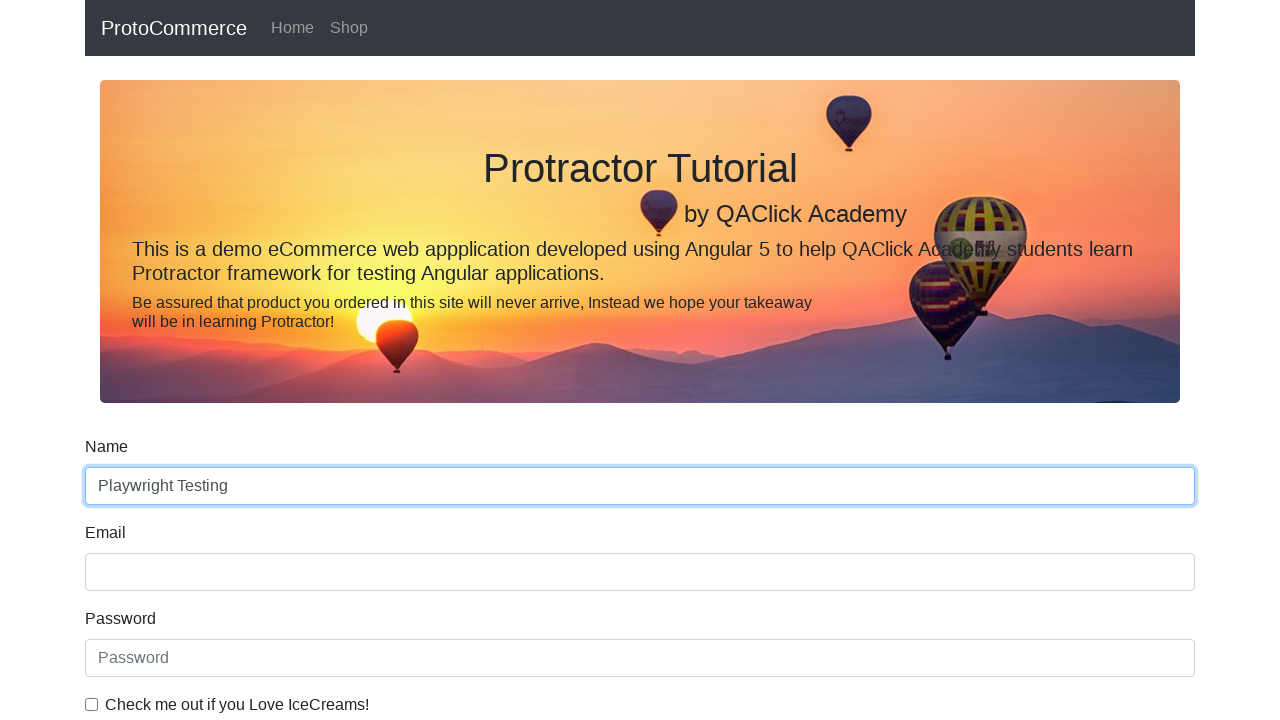

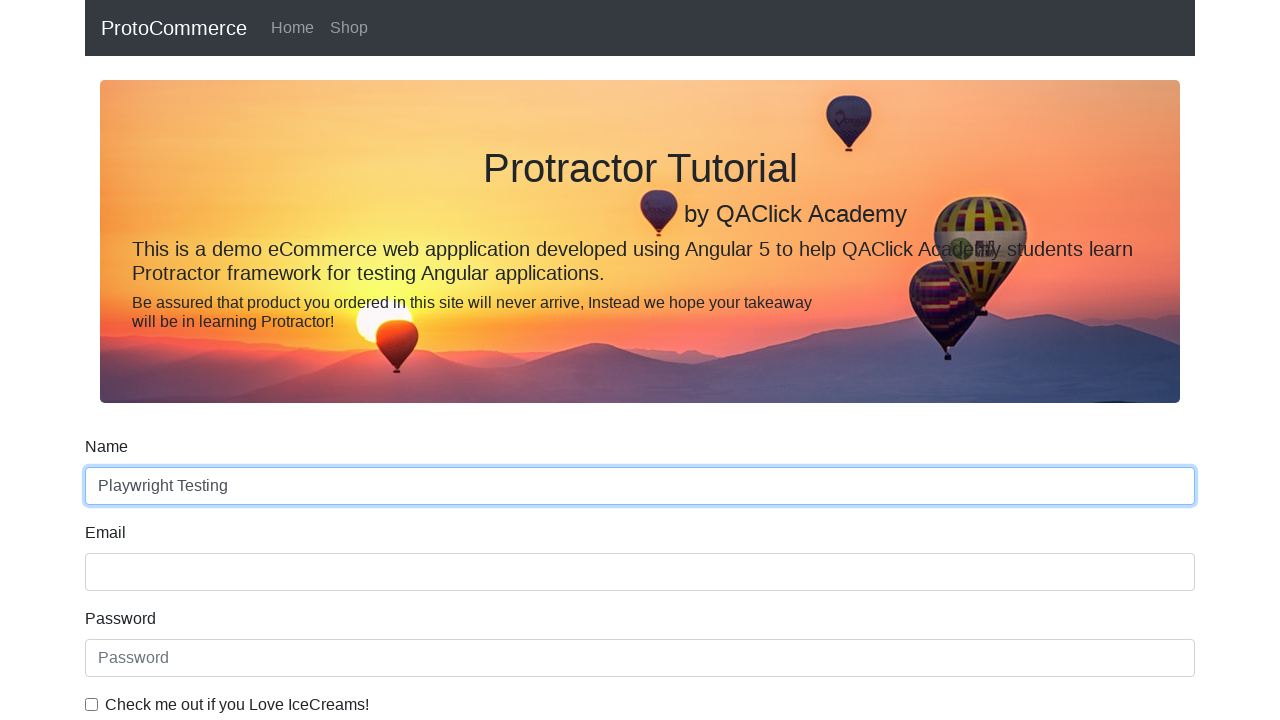